Navigates to the Craigslist login/signup page and verifies the URL is correct

Starting URL: https://accounts.craigslist.org/login

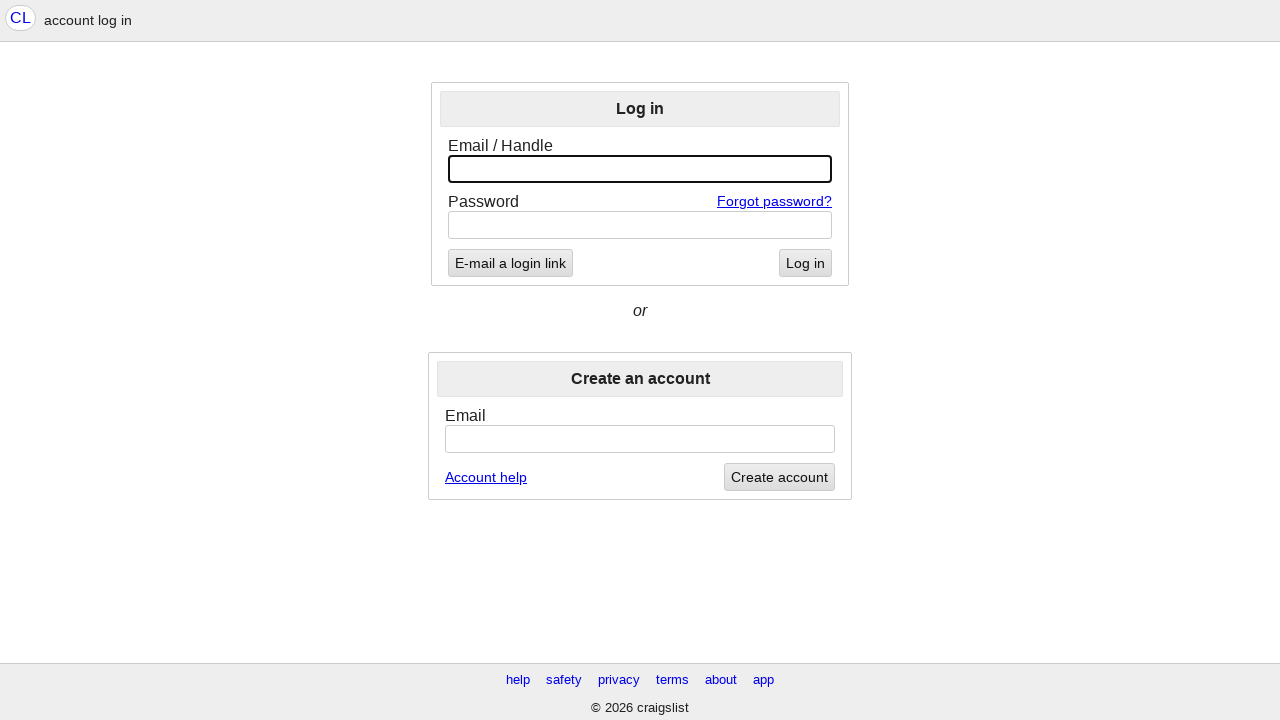

Navigated to Craigslist login/signup page at https://accounts.craigslist.org/login
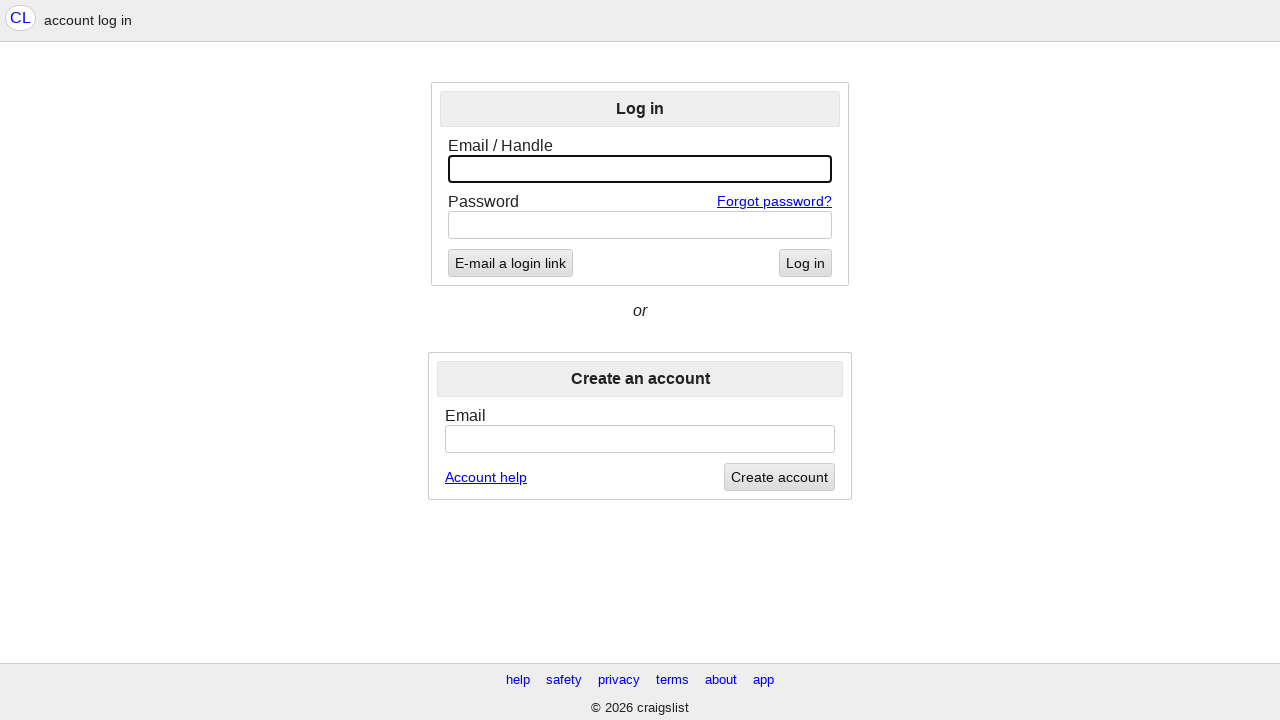

Verified URL matches expected login page URL
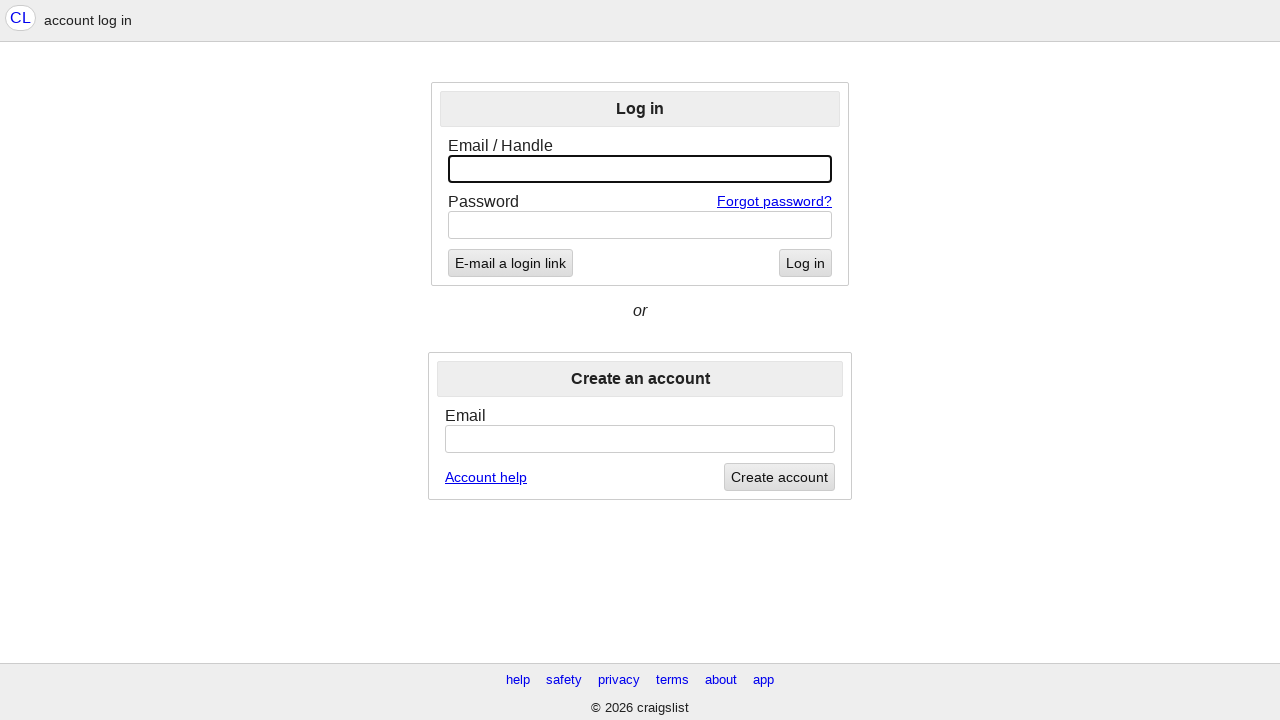

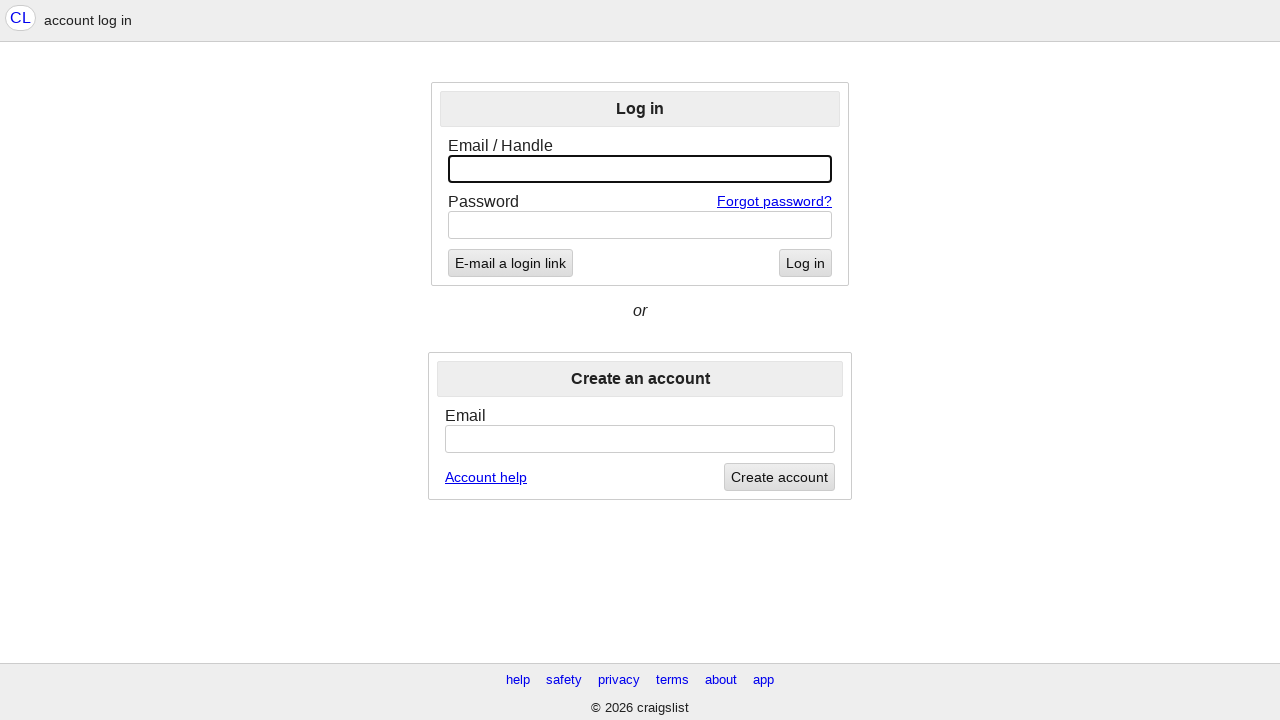